Tests checkbox toggle functionality by verifying initial states and clicking checkboxes to toggle their selected states

Starting URL: https://the-internet.herokuapp.com/checkboxes

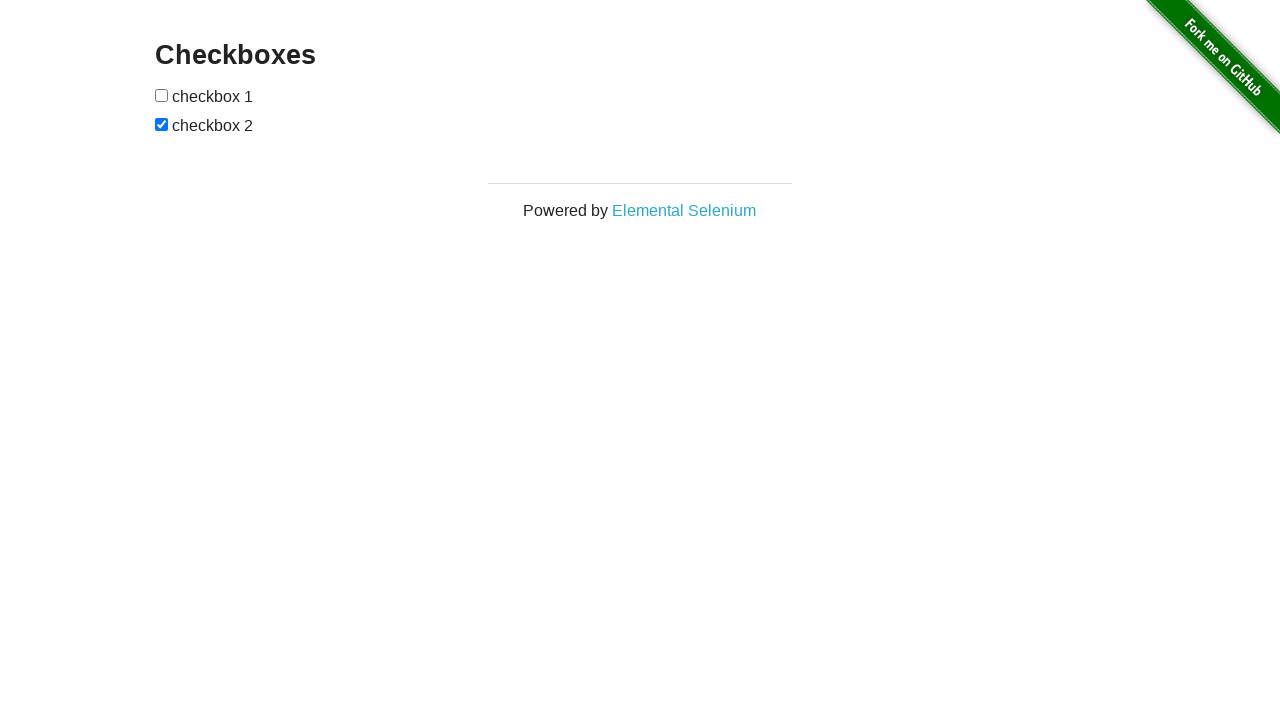

Waited for checkbox form to load
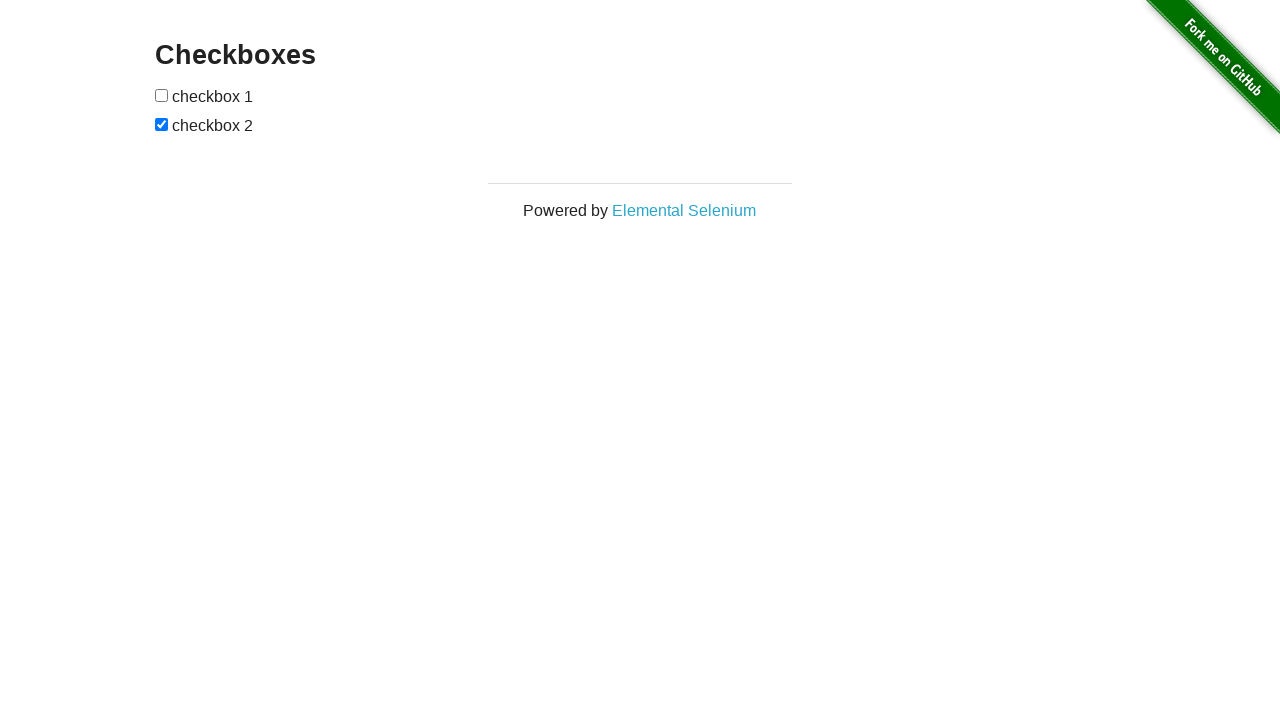

Located all checkboxes on the page
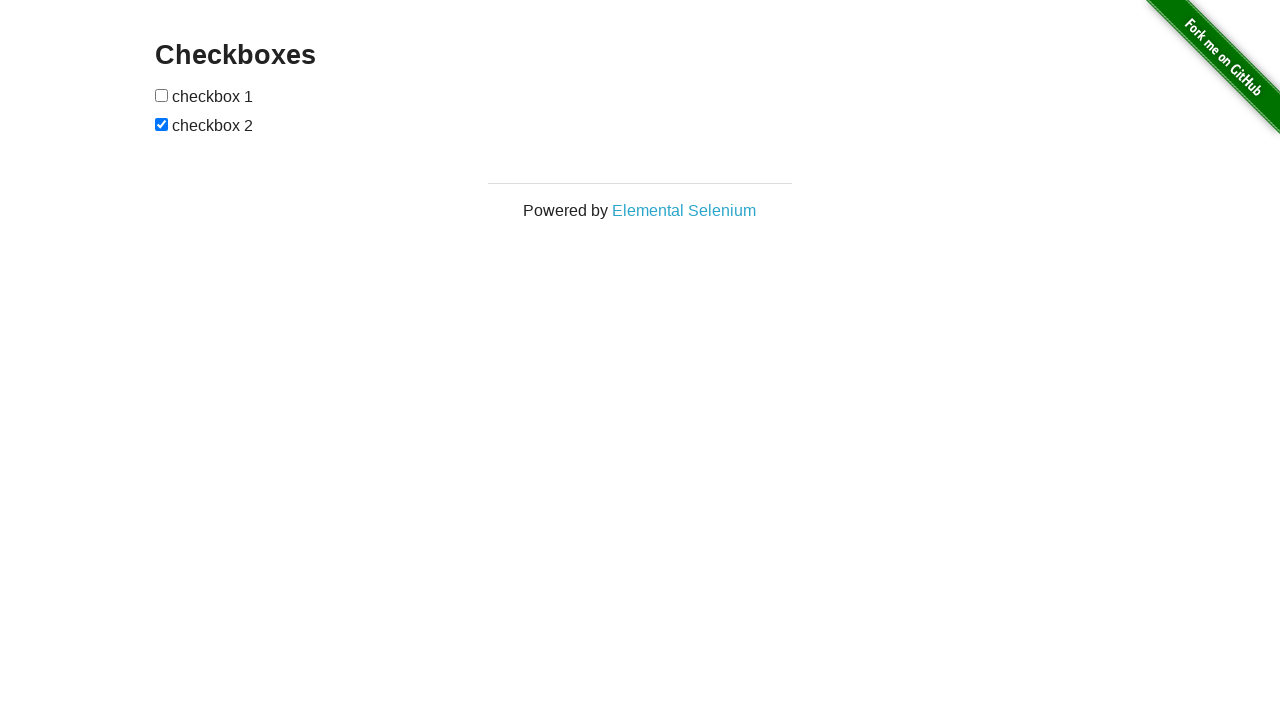

Selected first checkbox
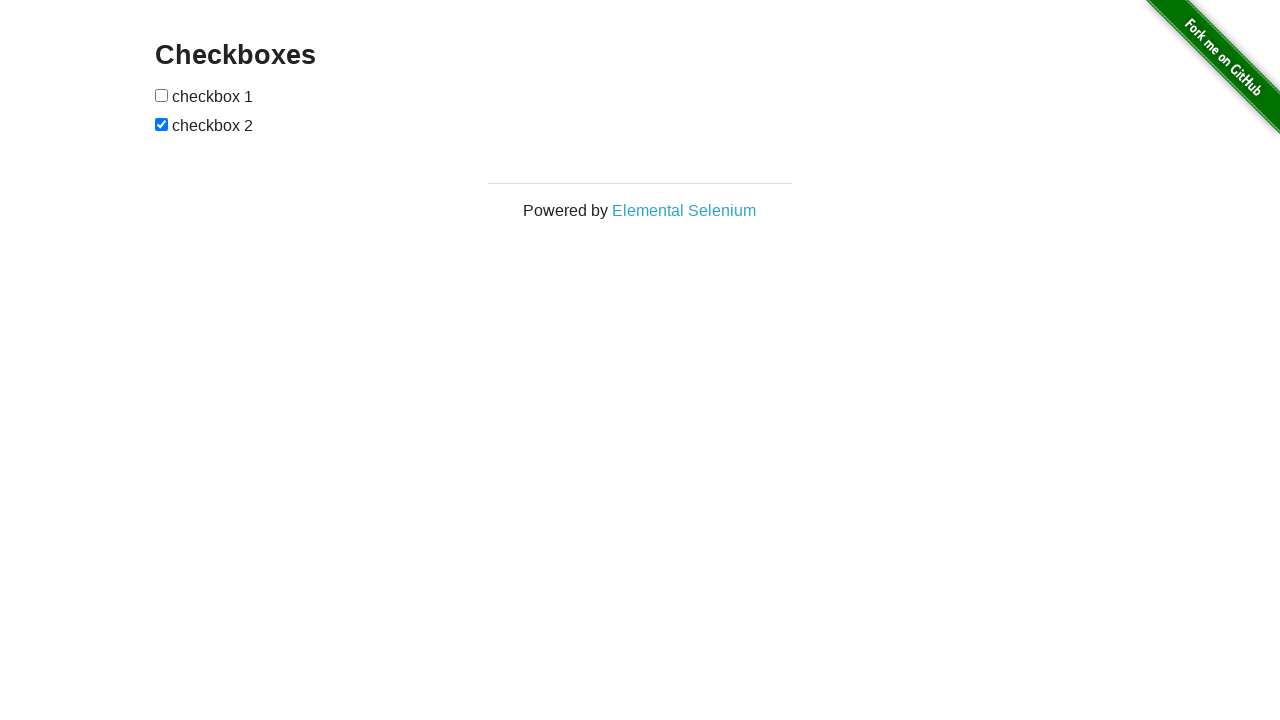

Verified first checkbox is unchecked
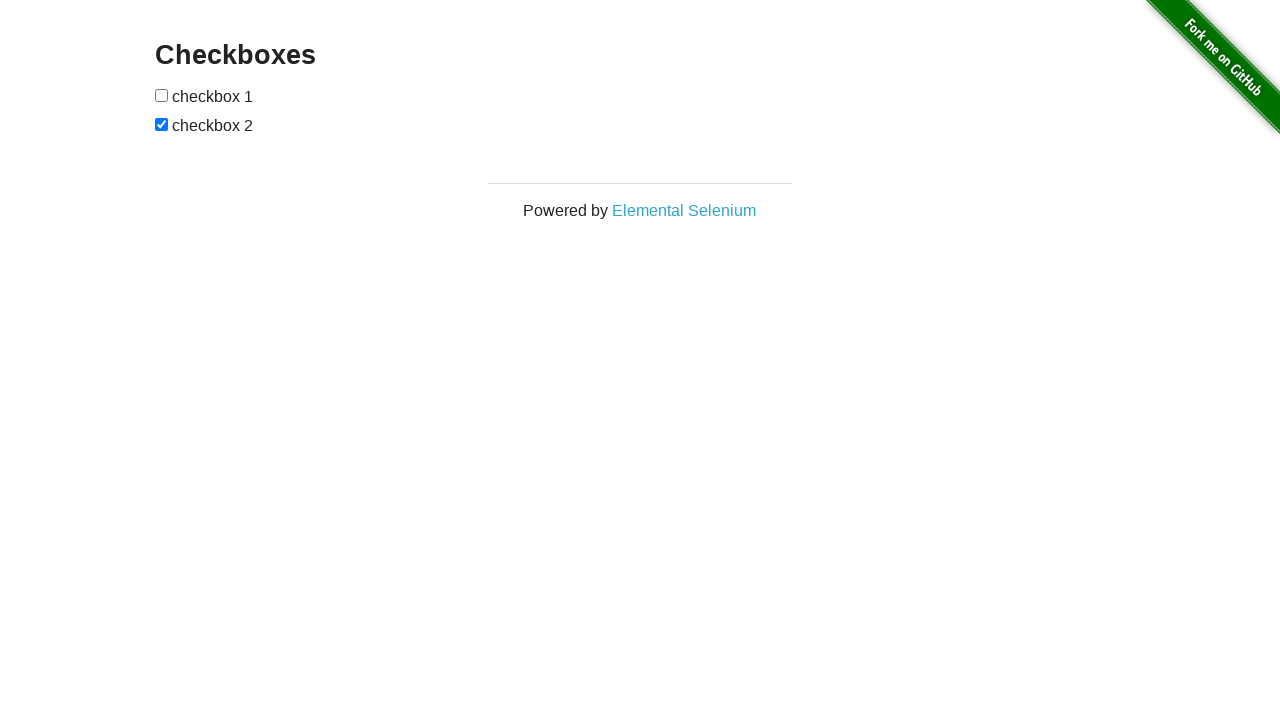

Clicked first checkbox to toggle it at (162, 95) on input[type='checkbox'] >> nth=0
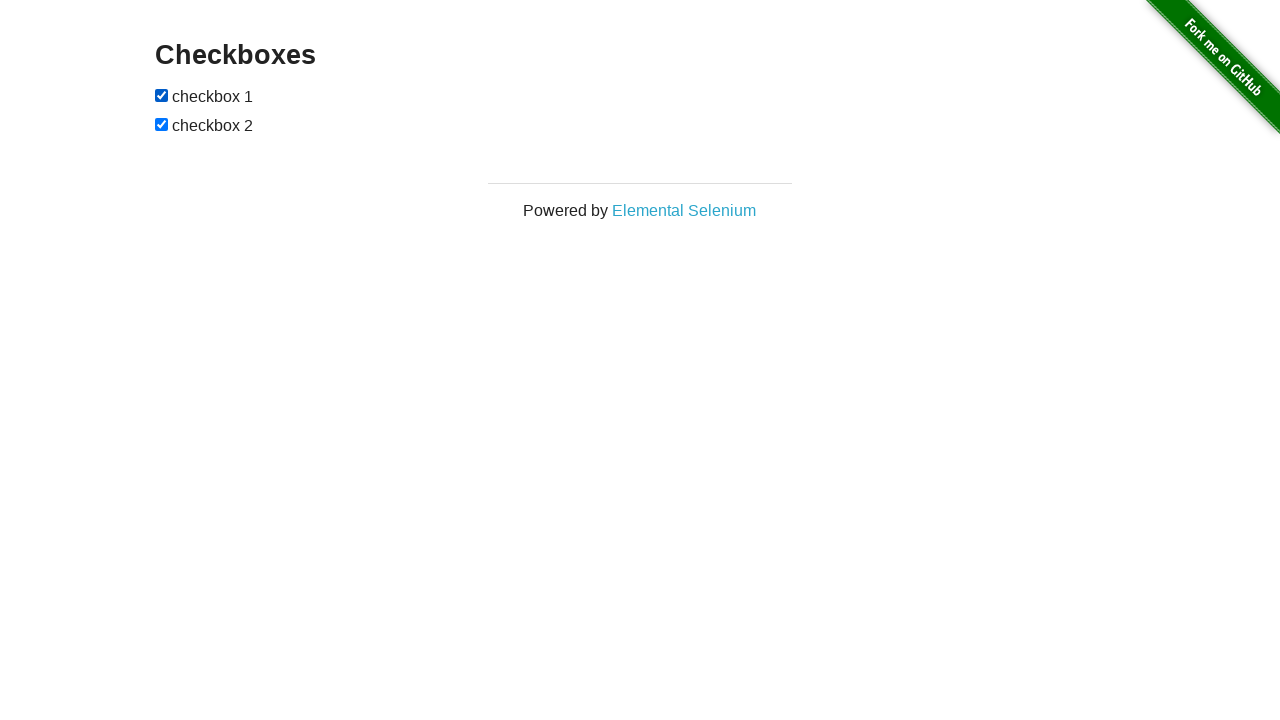

Verified first checkbox is now checked
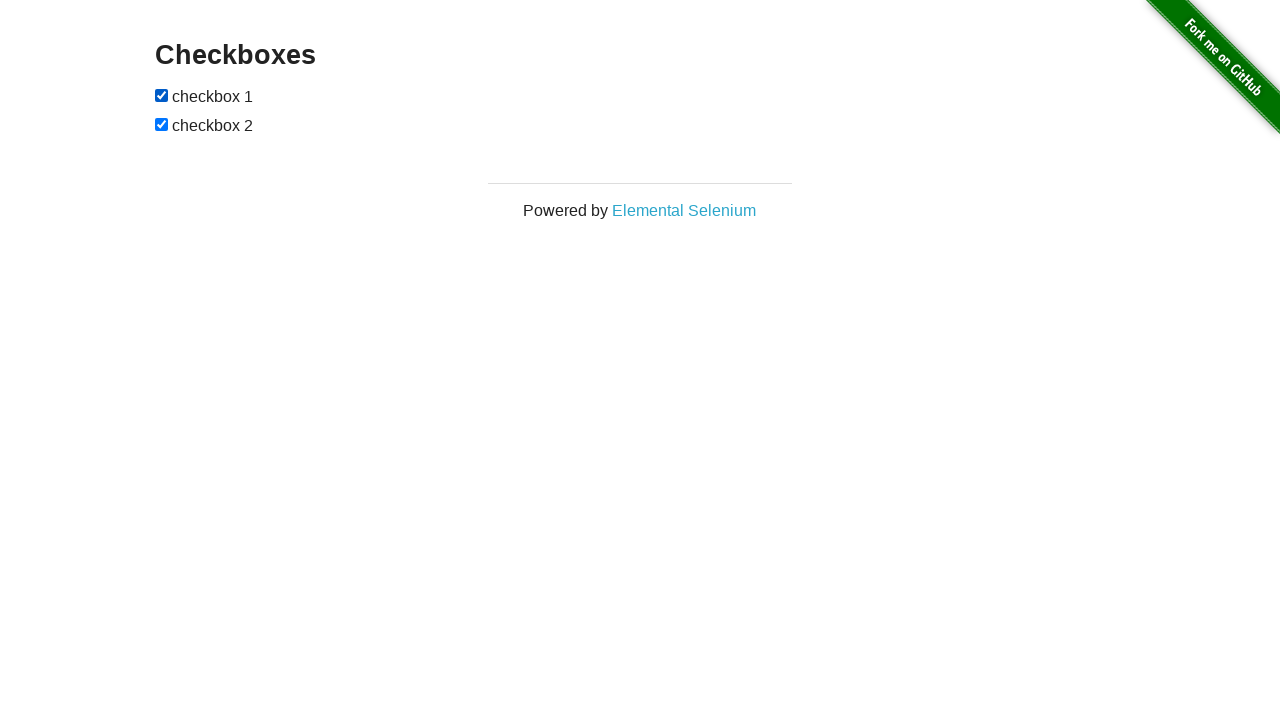

Selected second checkbox
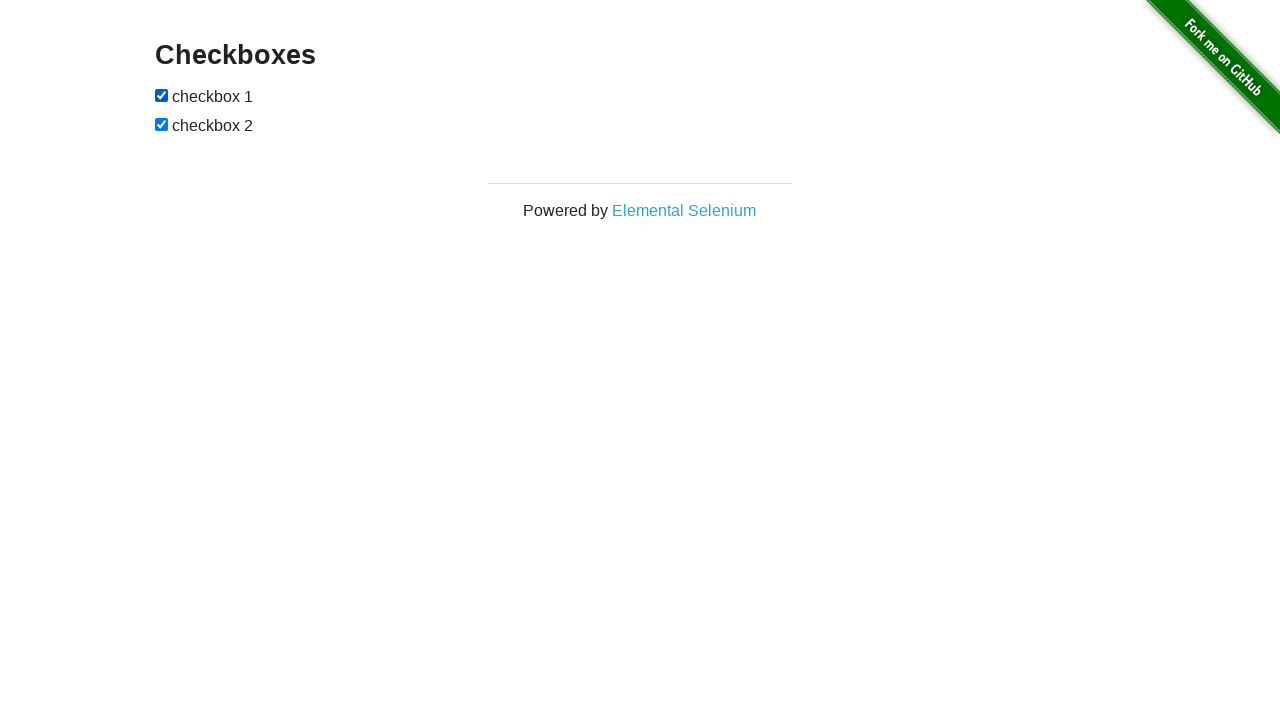

Verified second checkbox is checked
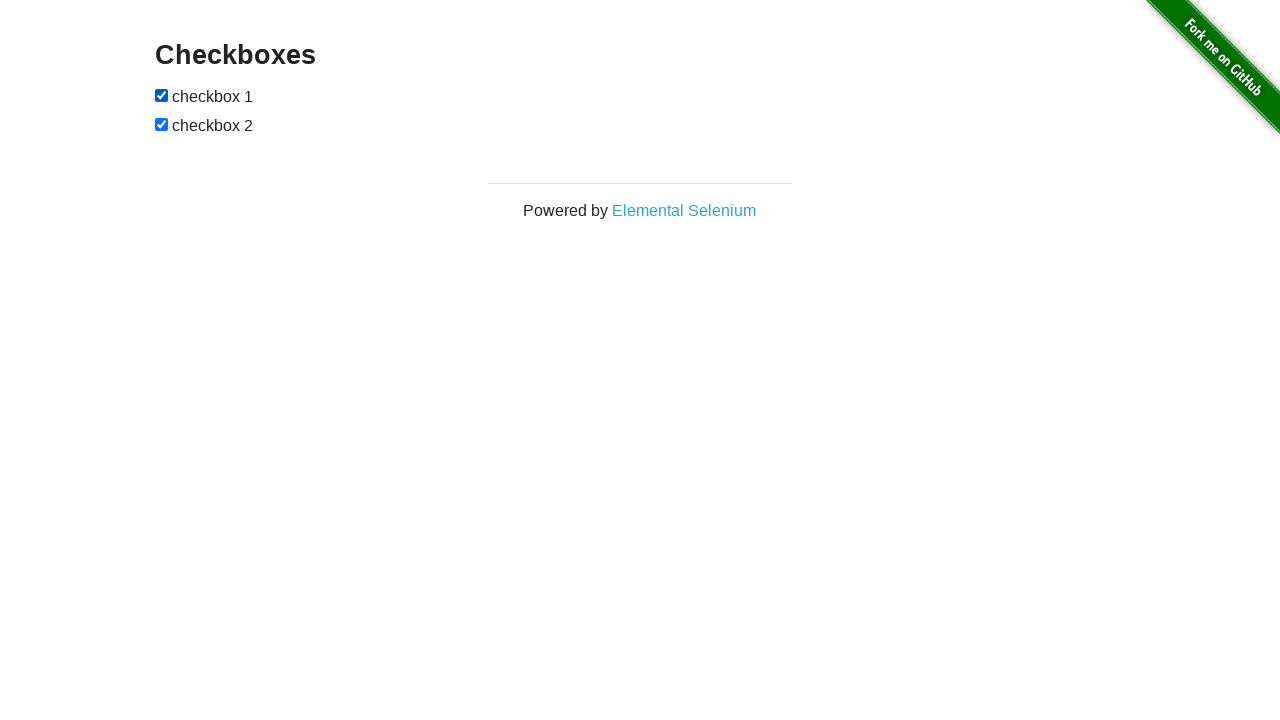

Clicked second checkbox to toggle it at (162, 124) on input[type='checkbox'] >> nth=1
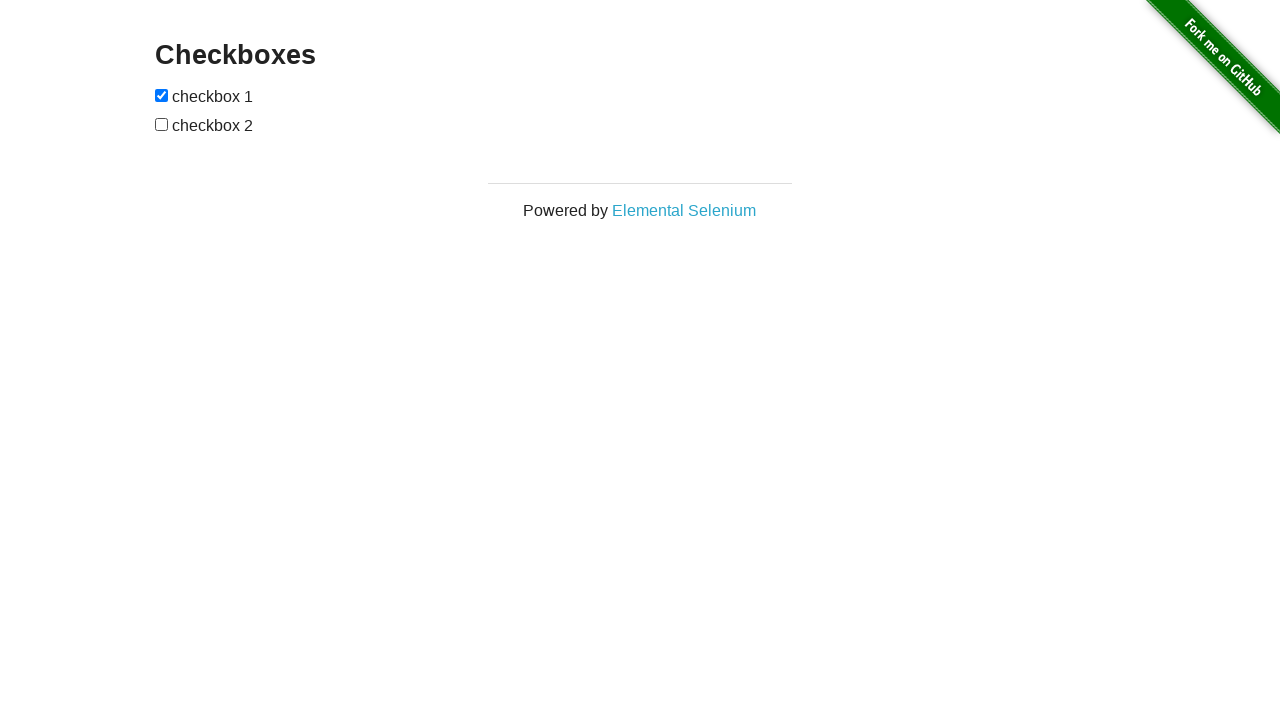

Verified second checkbox is now unchecked
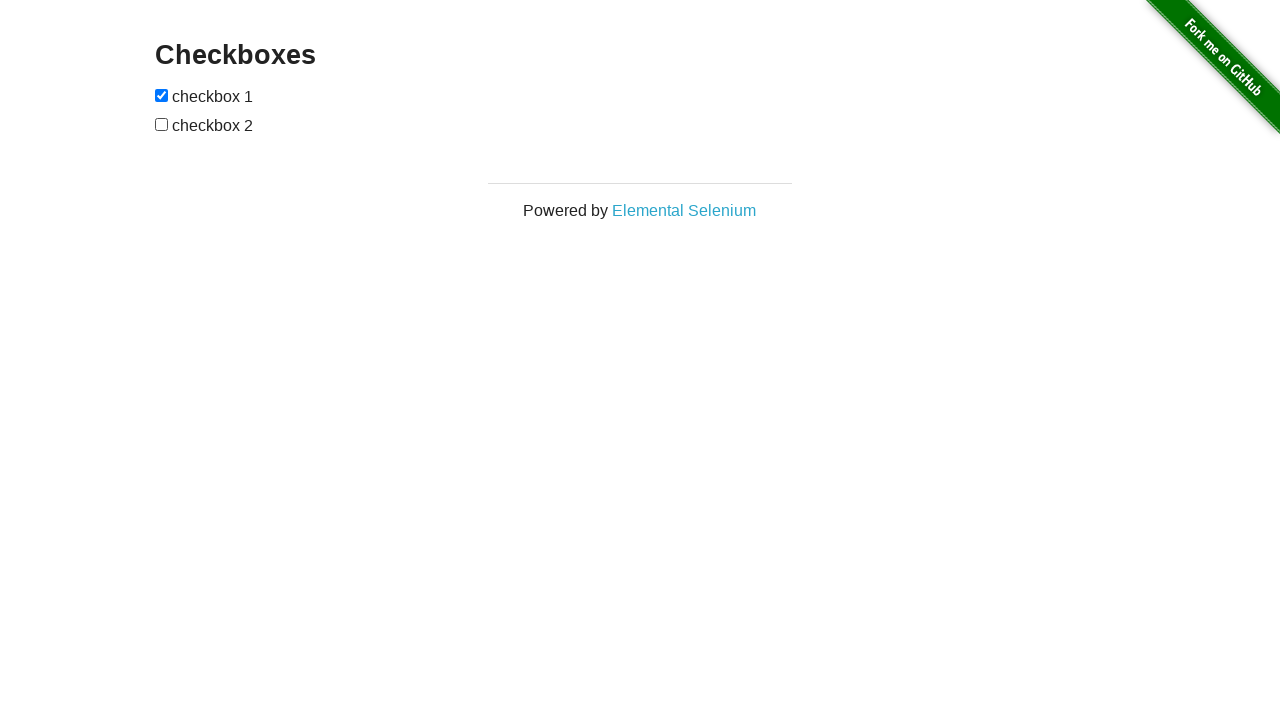

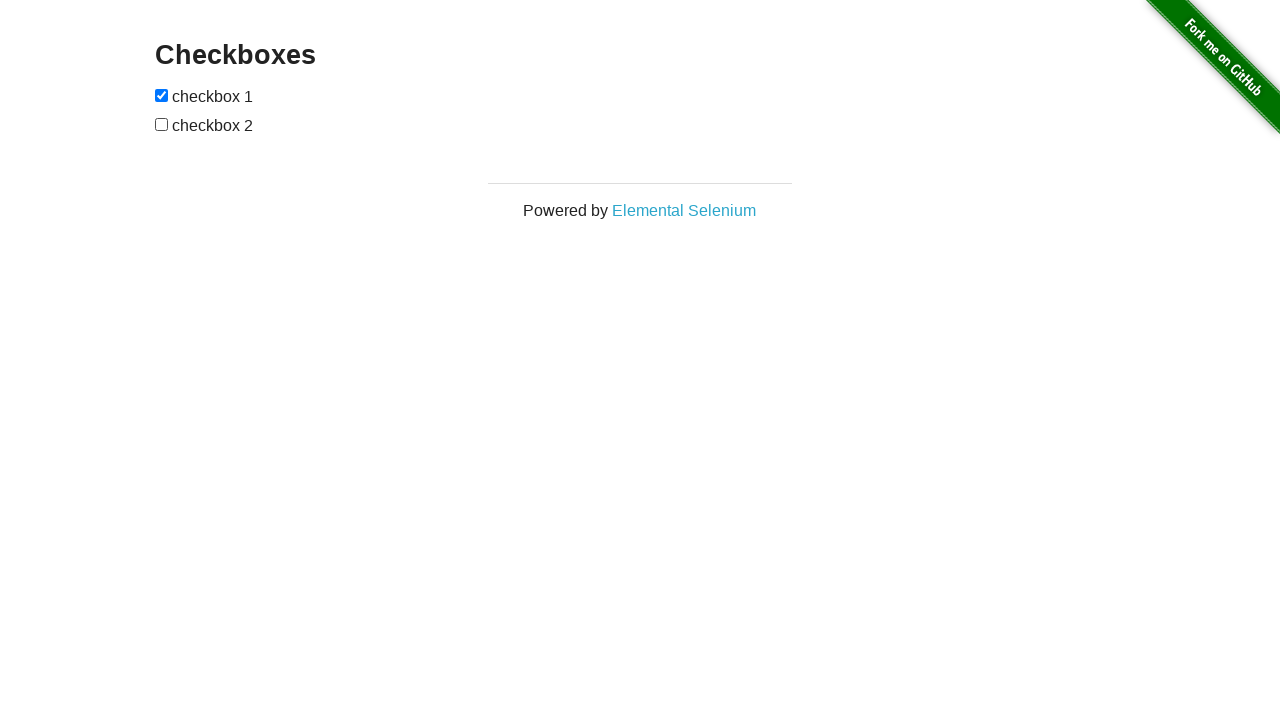